Tests that other controls are hidden when editing a todo item

Starting URL: https://demo.playwright.dev/todomvc

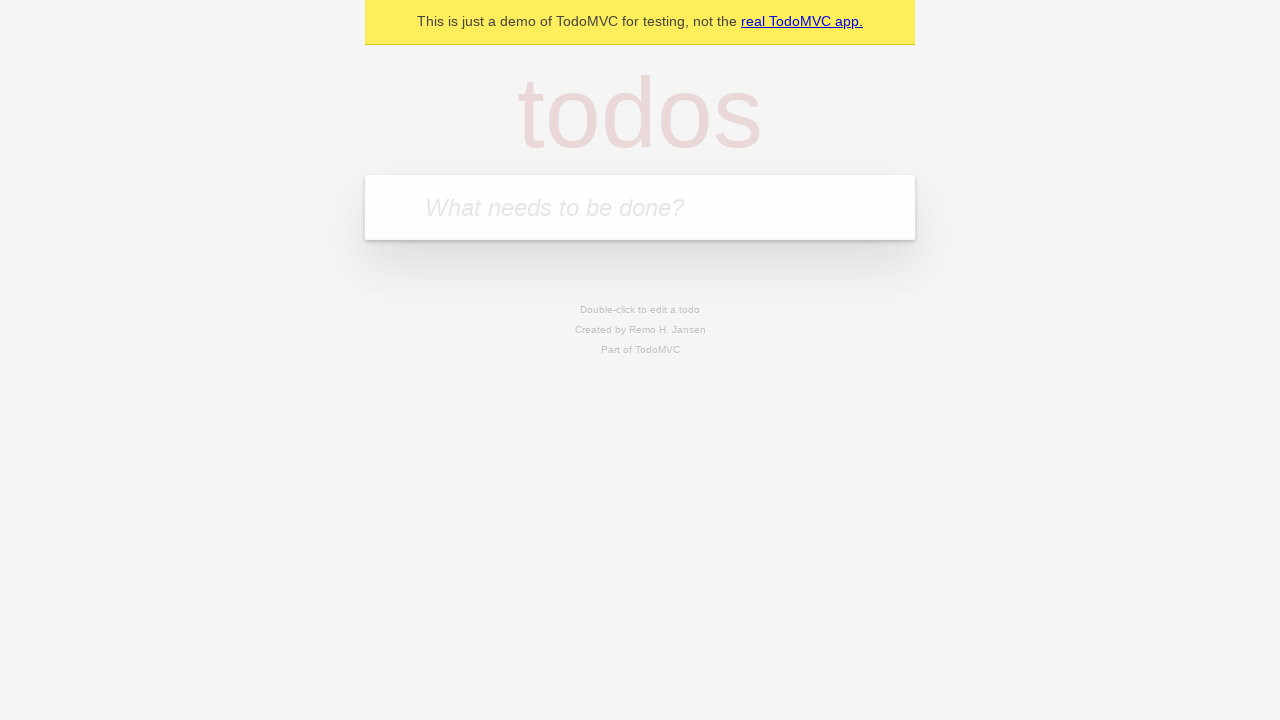

Filled todo input with 'buy some cheese' on internal:attr=[placeholder="What needs to be done?"i]
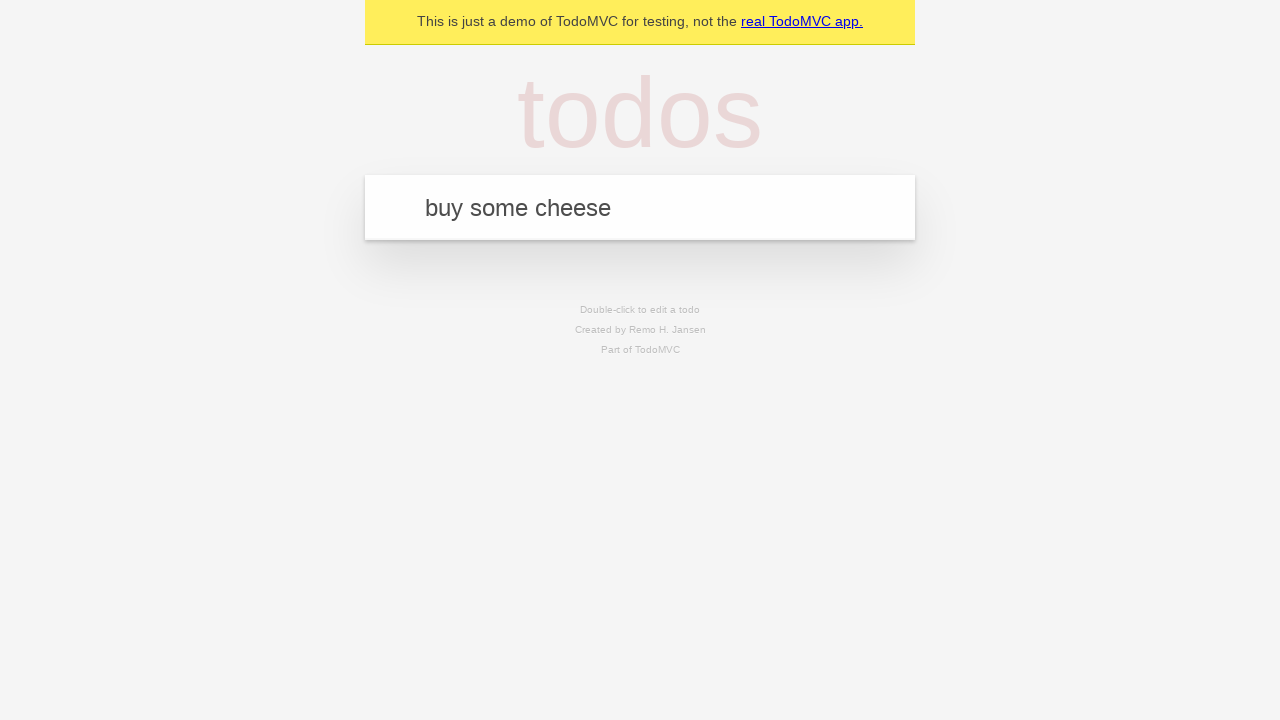

Pressed Enter to create first todo on internal:attr=[placeholder="What needs to be done?"i]
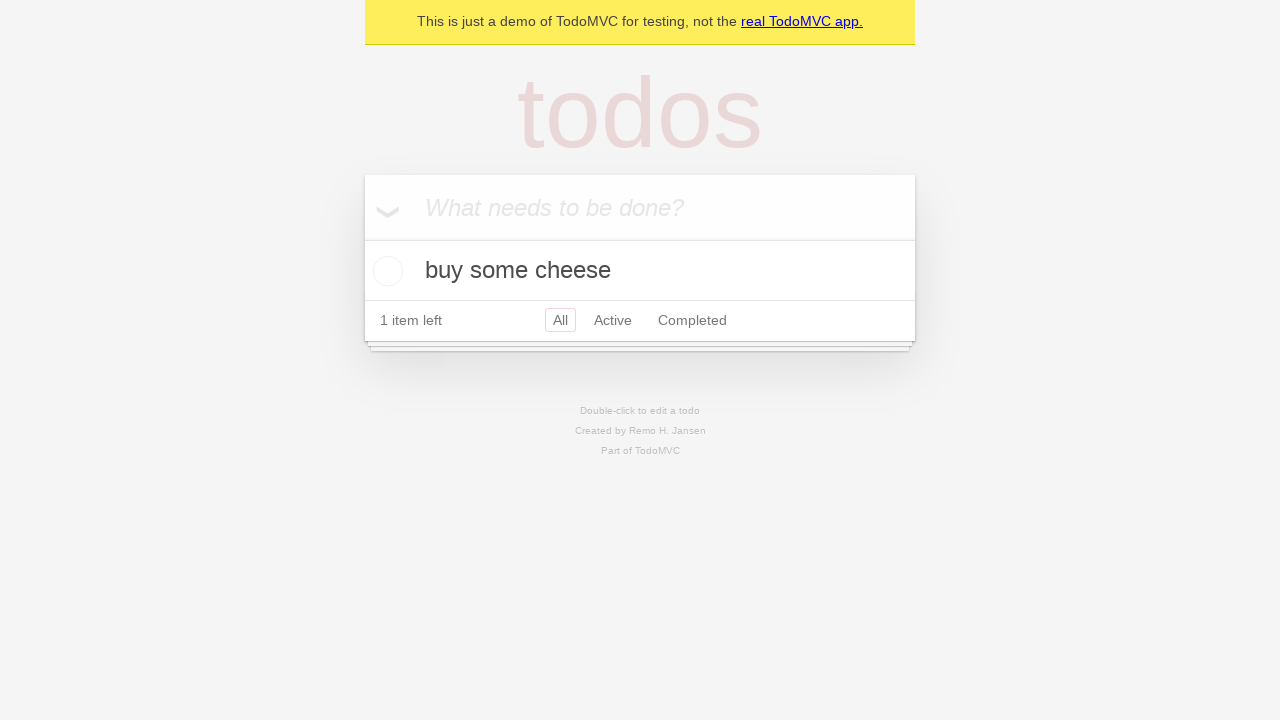

Filled todo input with 'feed the cat' on internal:attr=[placeholder="What needs to be done?"i]
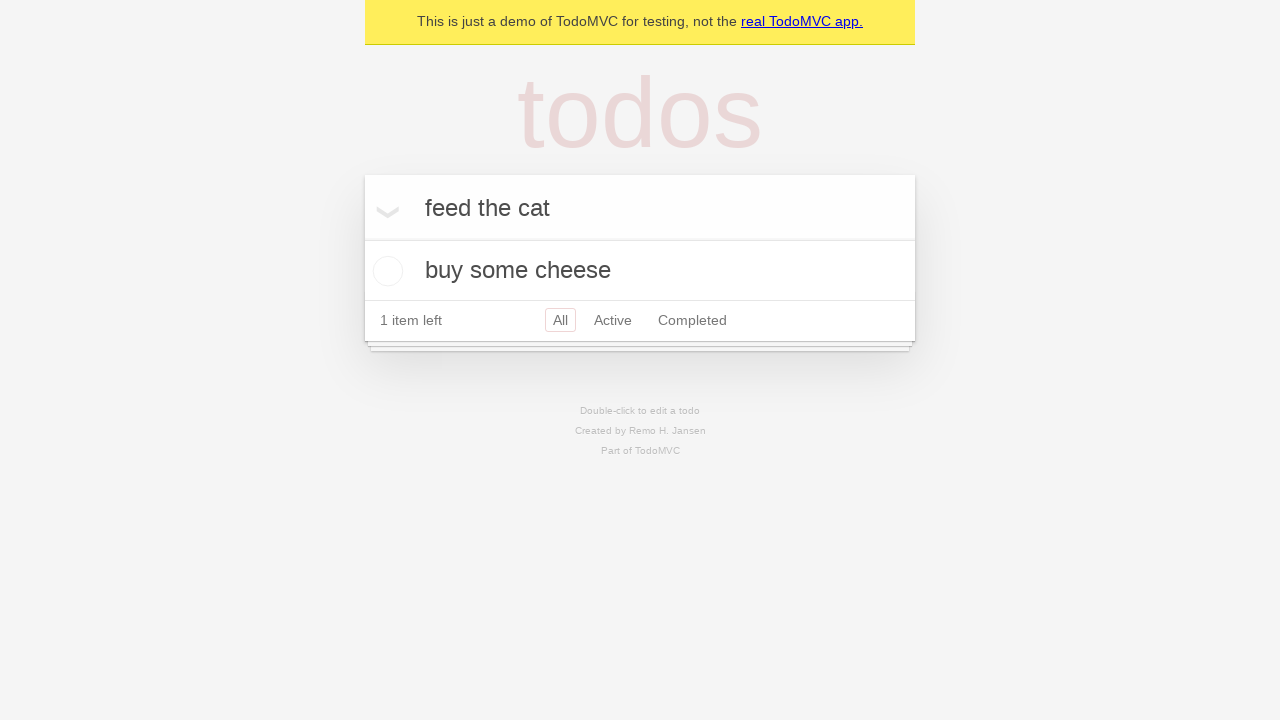

Pressed Enter to create second todo on internal:attr=[placeholder="What needs to be done?"i]
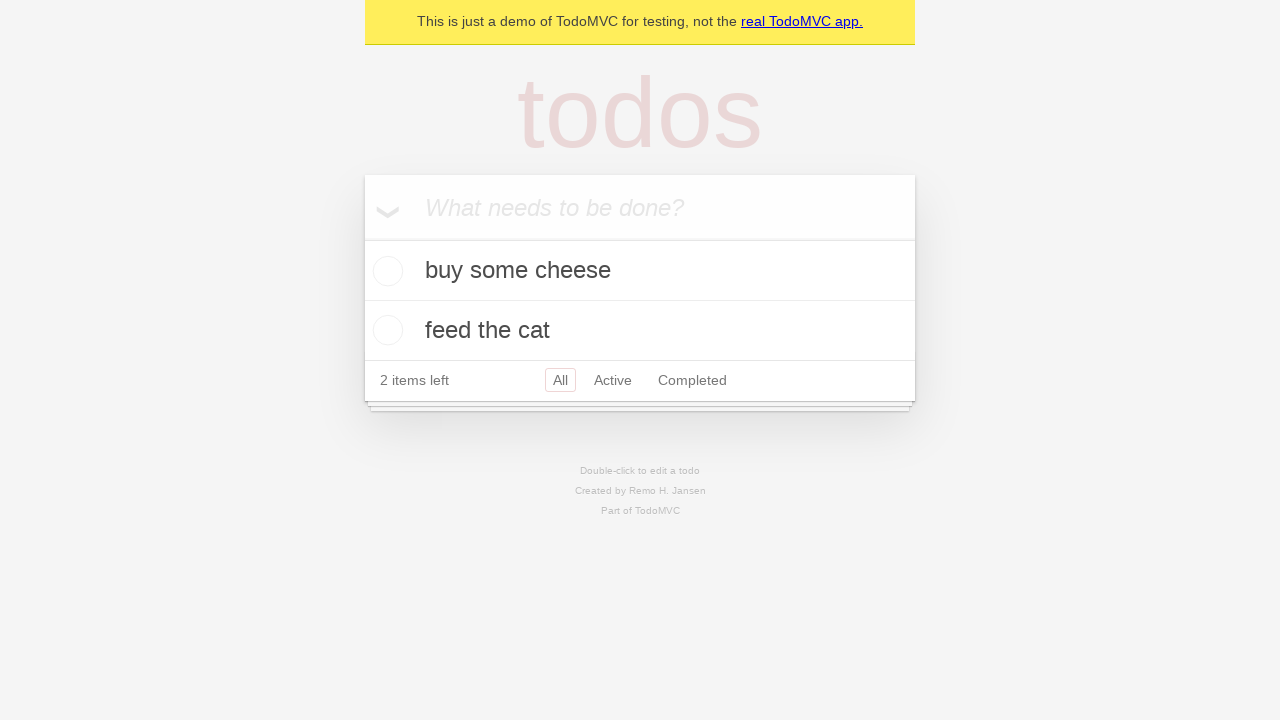

Filled todo input with 'book a doctors appointment' on internal:attr=[placeholder="What needs to be done?"i]
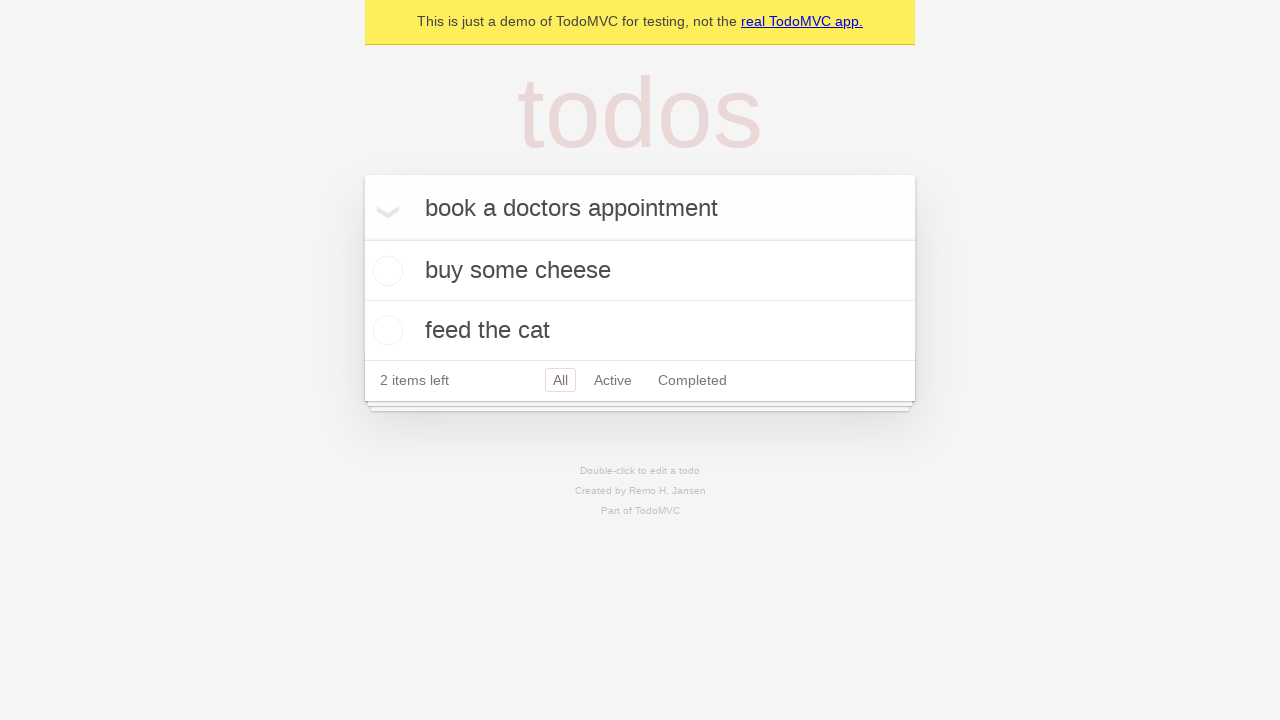

Pressed Enter to create third todo on internal:attr=[placeholder="What needs to be done?"i]
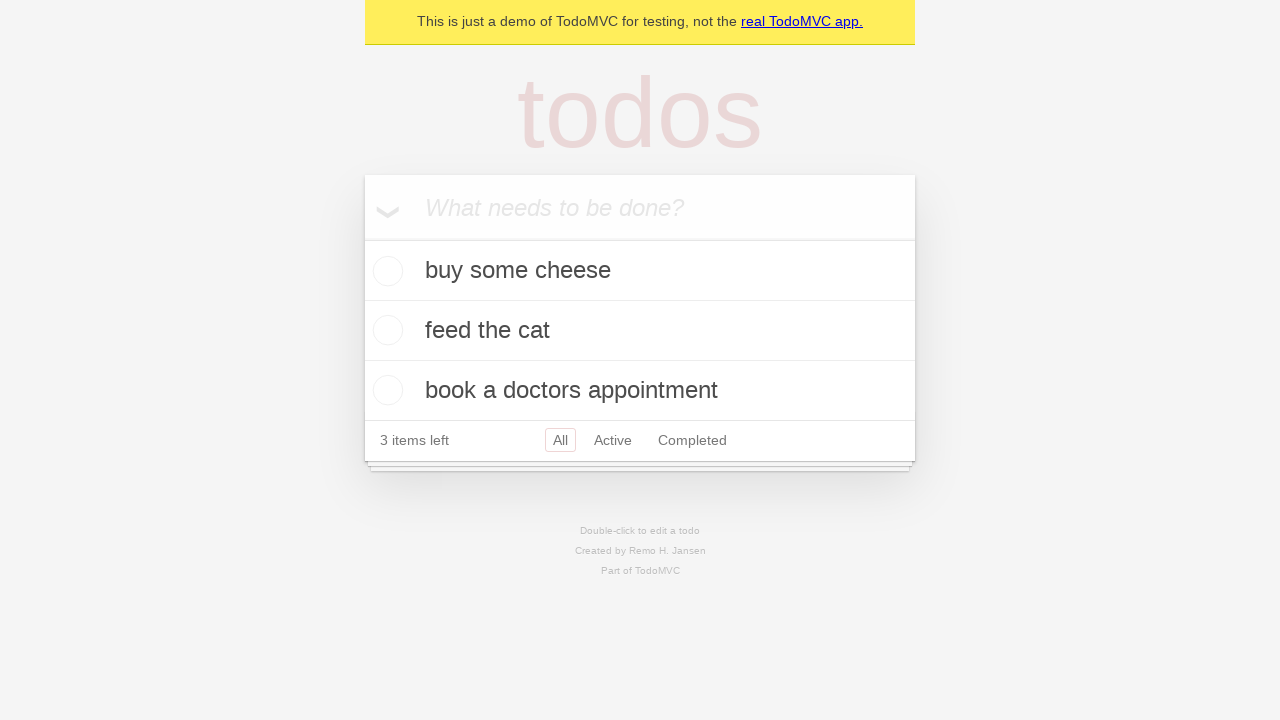

Double-clicked second todo item to enter edit mode at (640, 331) on internal:testid=[data-testid="todo-item"s] >> nth=1
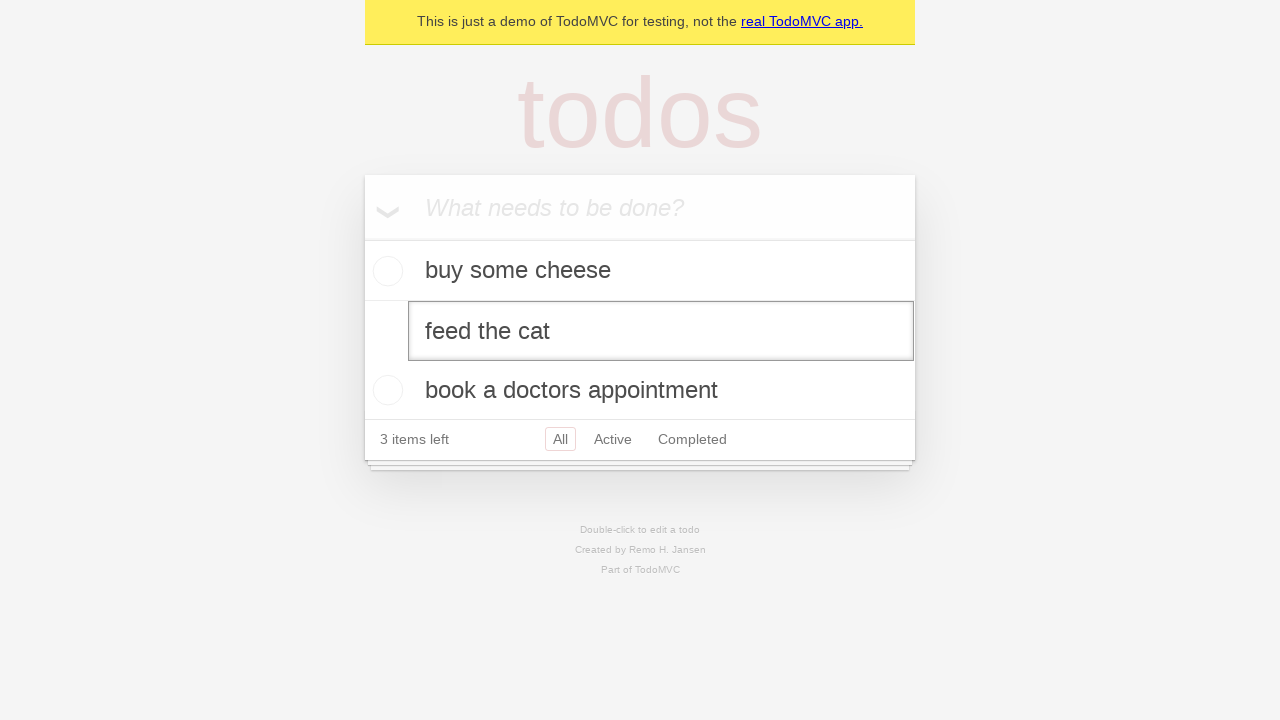

Edit textbox appeared - other controls should now be hidden
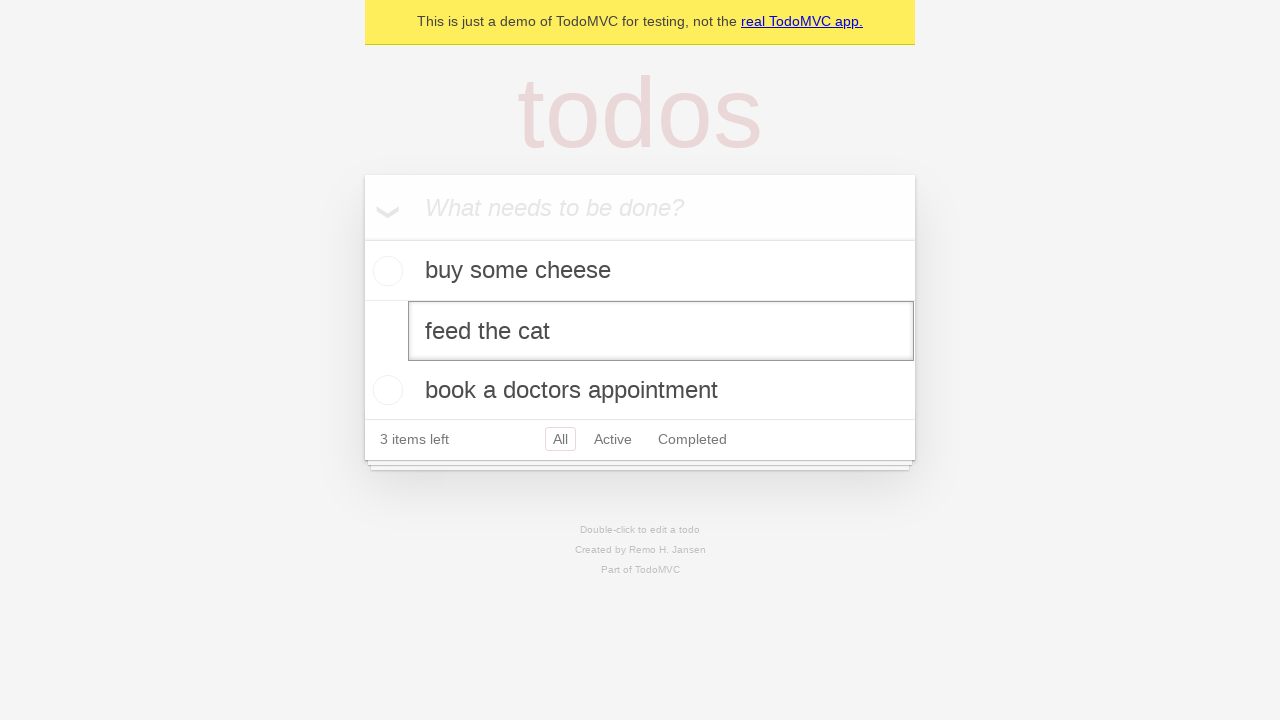

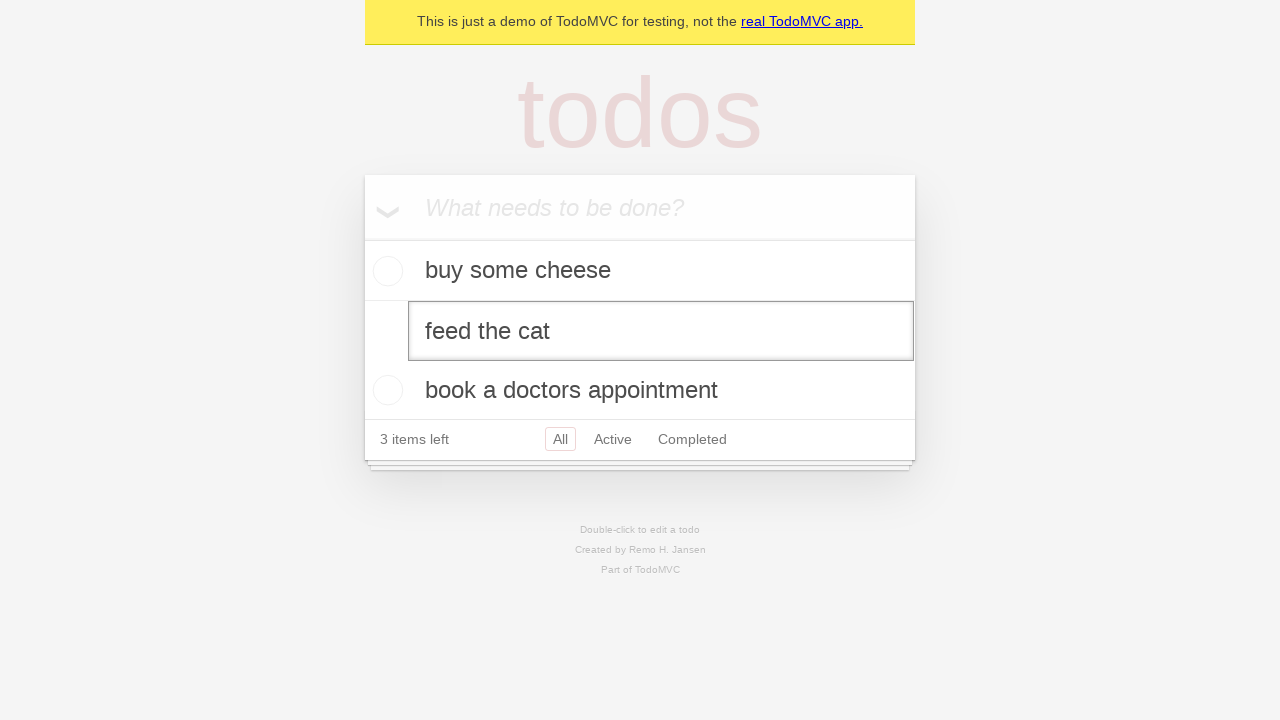